Tests window handling by navigating to a page that opens a new window, switching between windows, and verifying content in each window

Starting URL: https://the-internet.herokuapp.com/

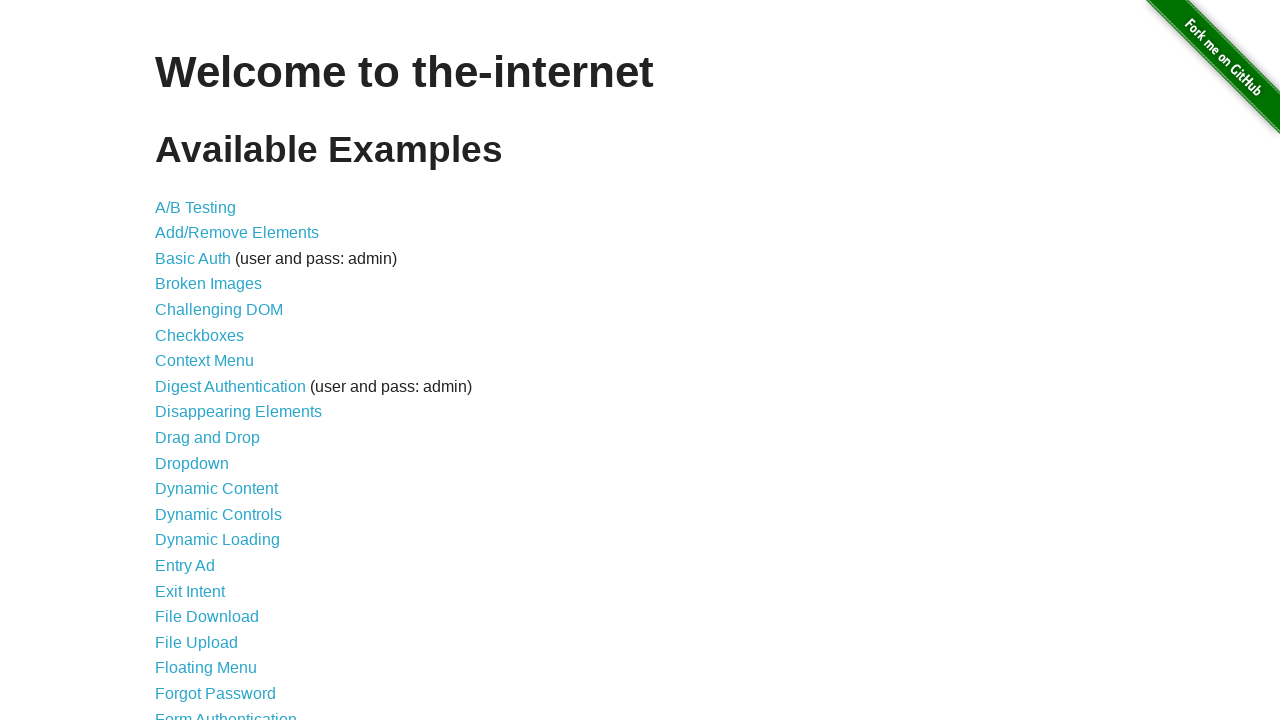

Clicked on Multiple Windows link at (218, 369) on text=Multiple Windows
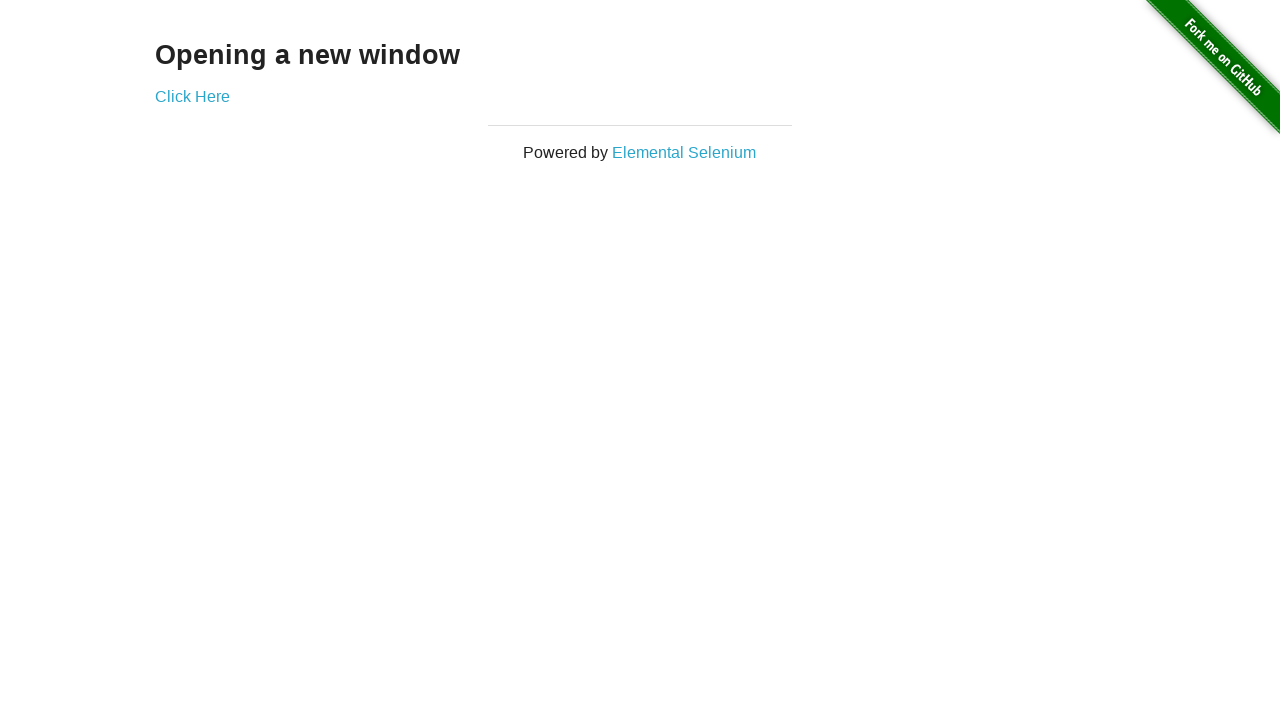

Clicked link to open new window at (192, 96) on text=Click Here
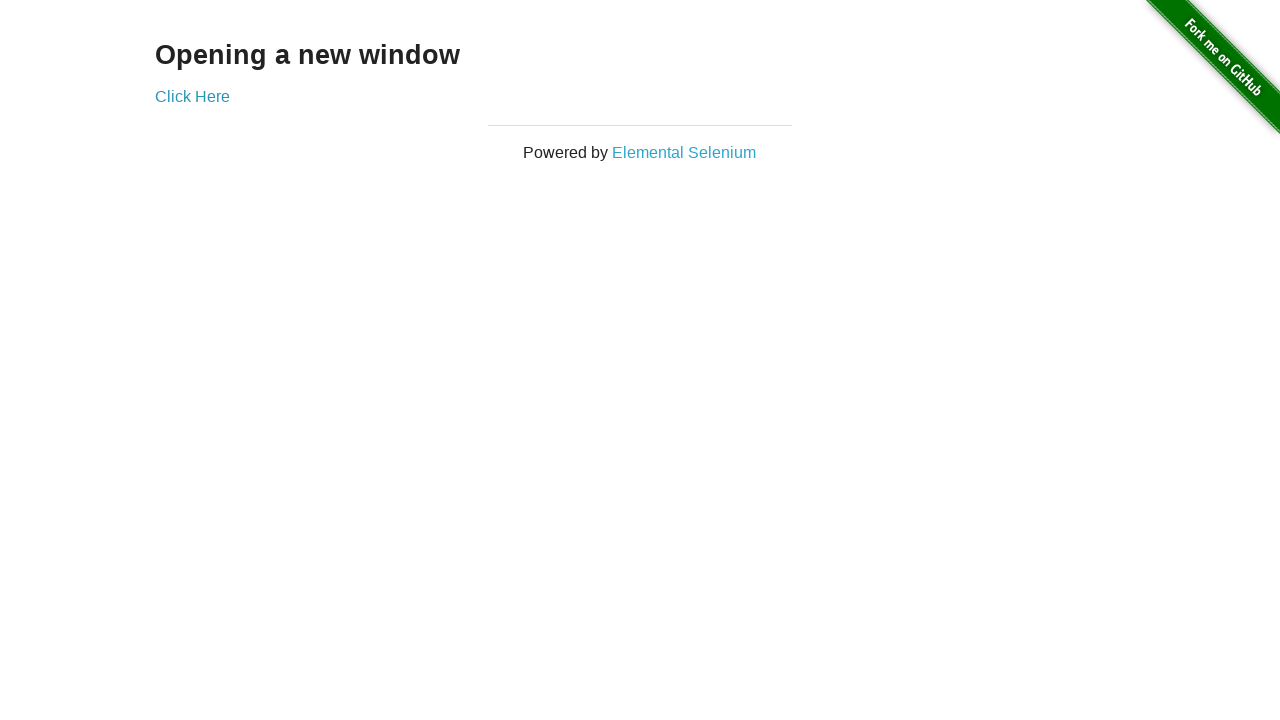

New window opened and captured
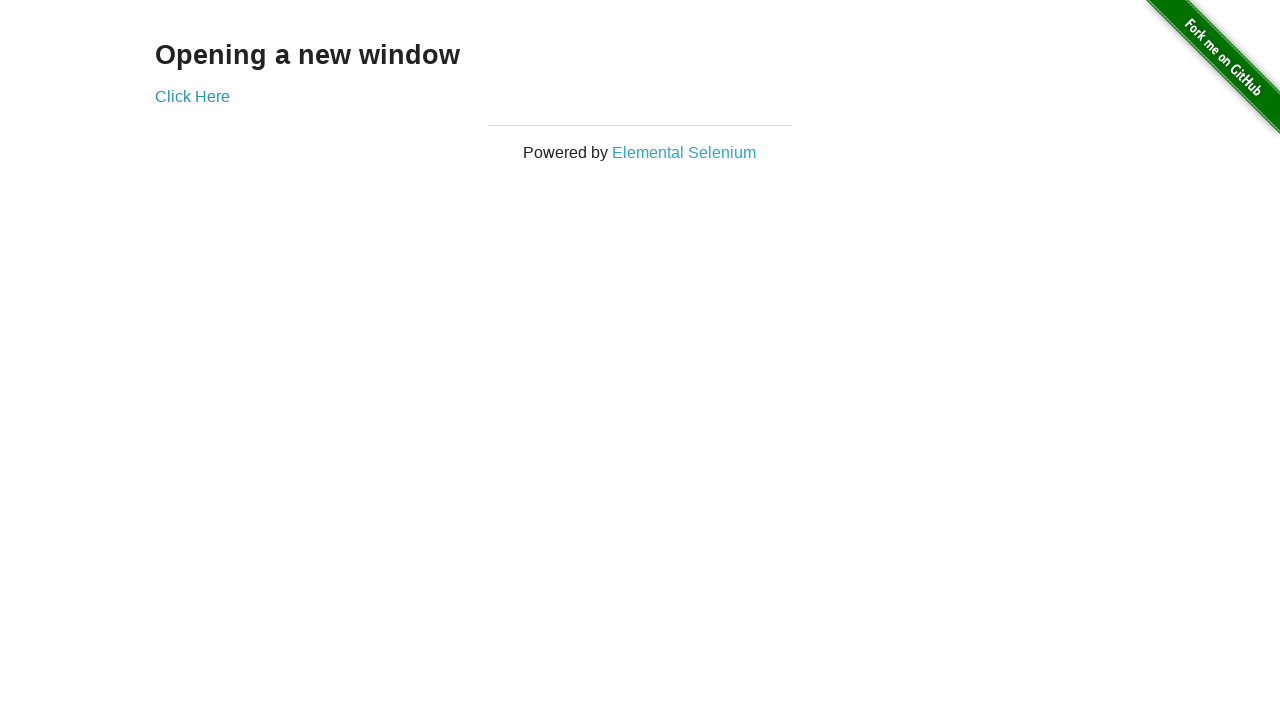

Verified 'New Window' heading in new window
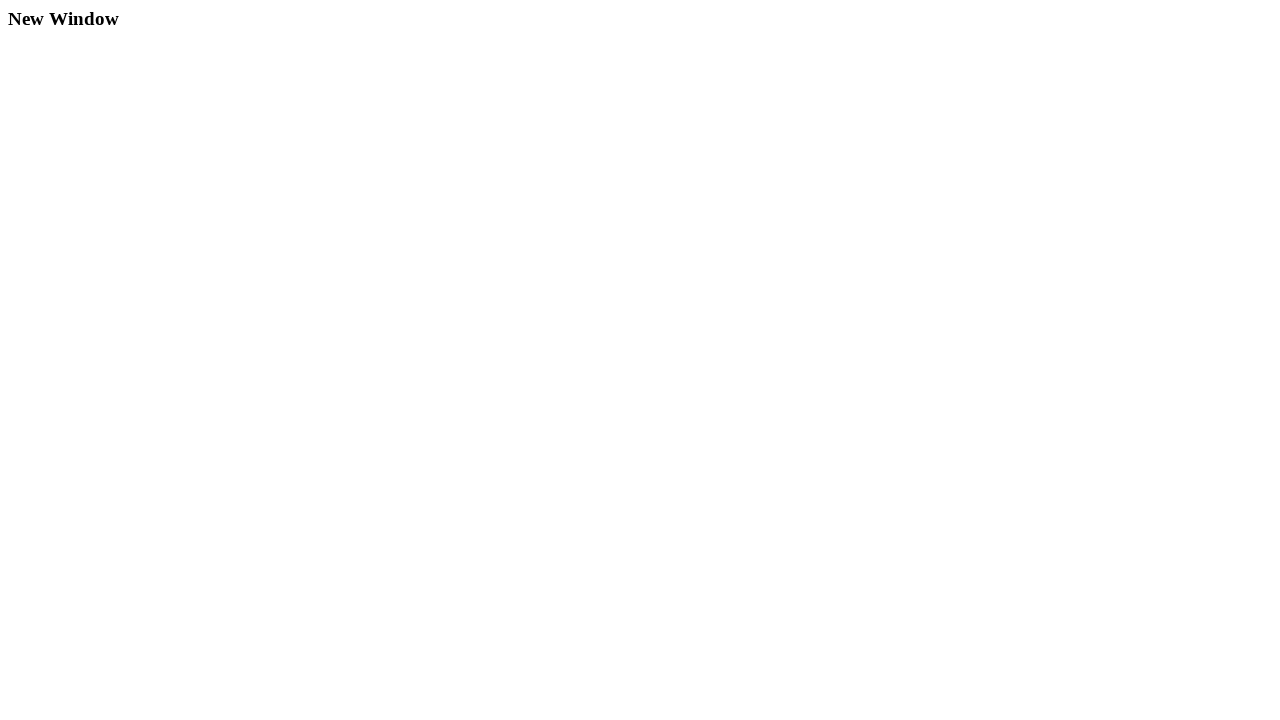

Verified heading in original window
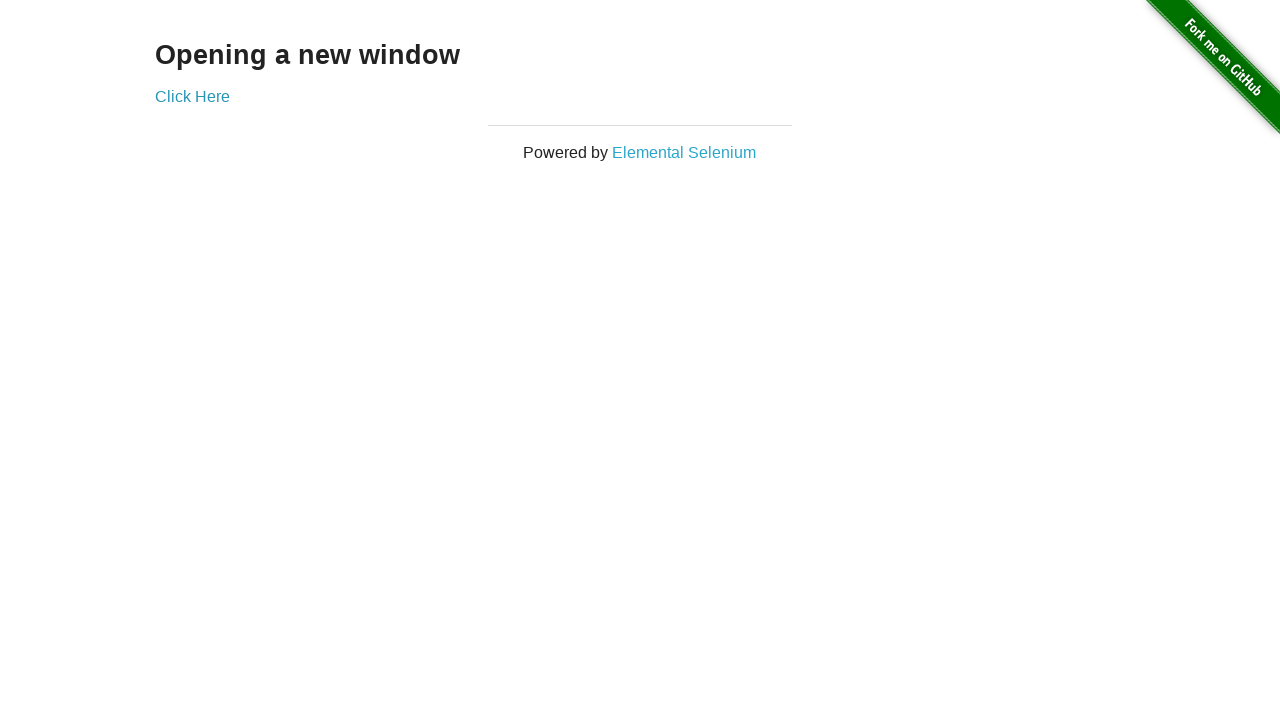

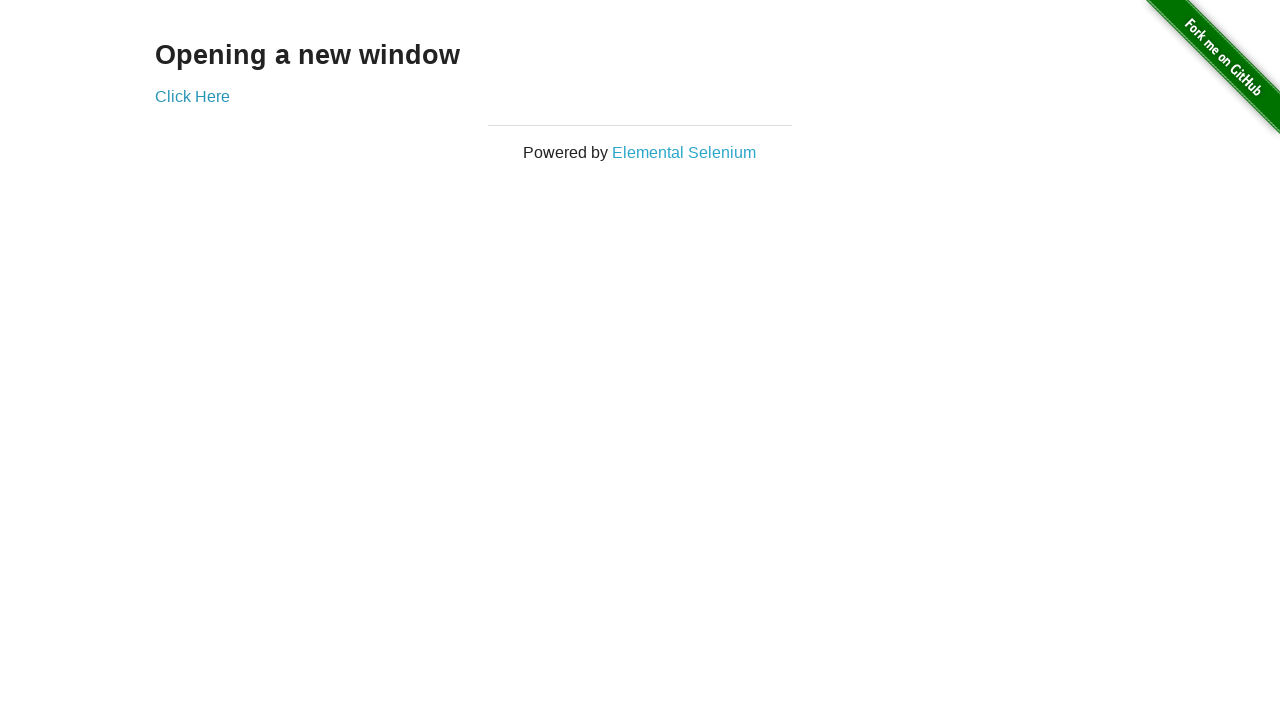